Tests dismissing a confirmation dialog box by clicking a button that triggers the alert and then dismissing it

Starting URL: https://www.techlearn.in/code/confirmation-dialog-box/

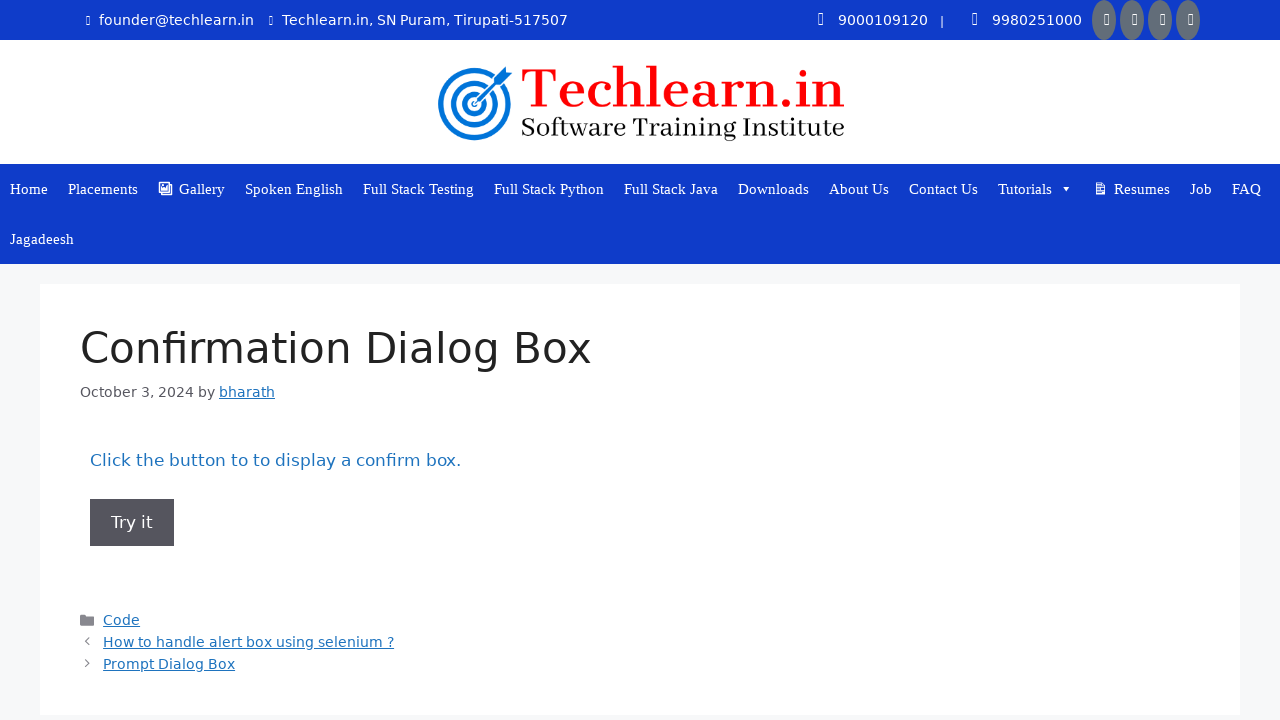

Clicked button to trigger confirmation dialog at (132, 522) on button[onclick='myFunction()']
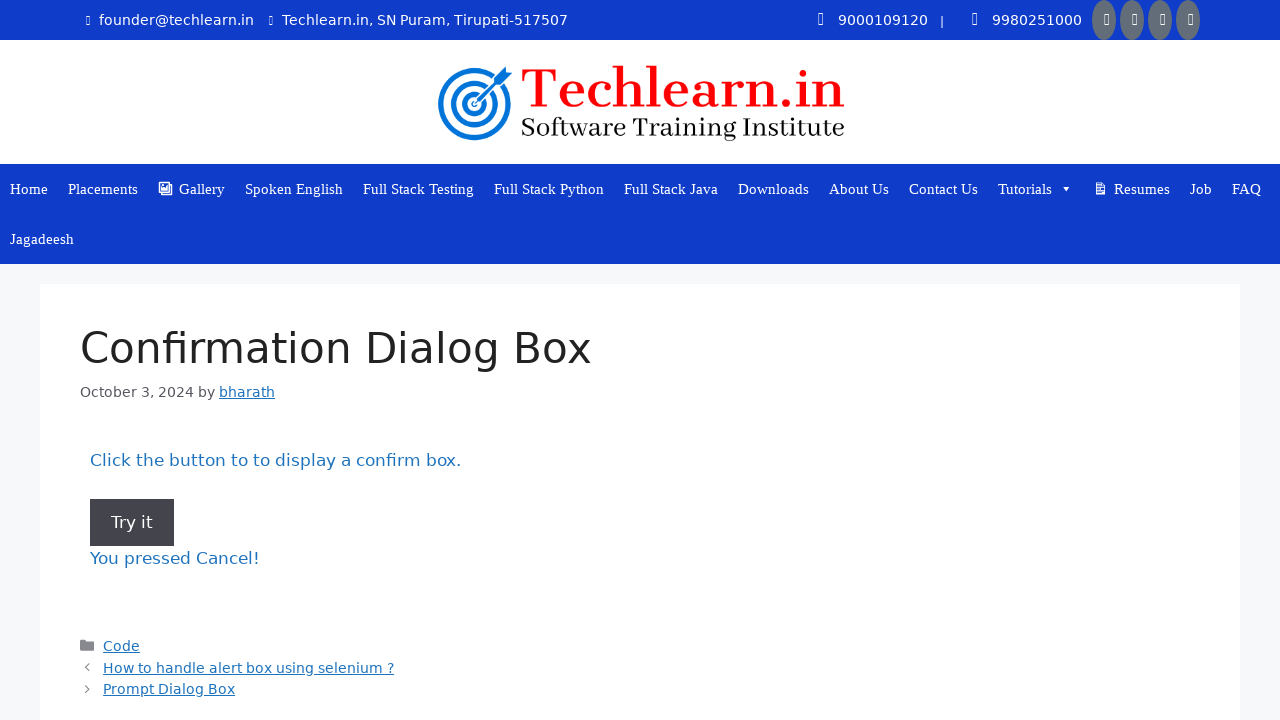

Set up dialog handler to dismiss confirmation dialog
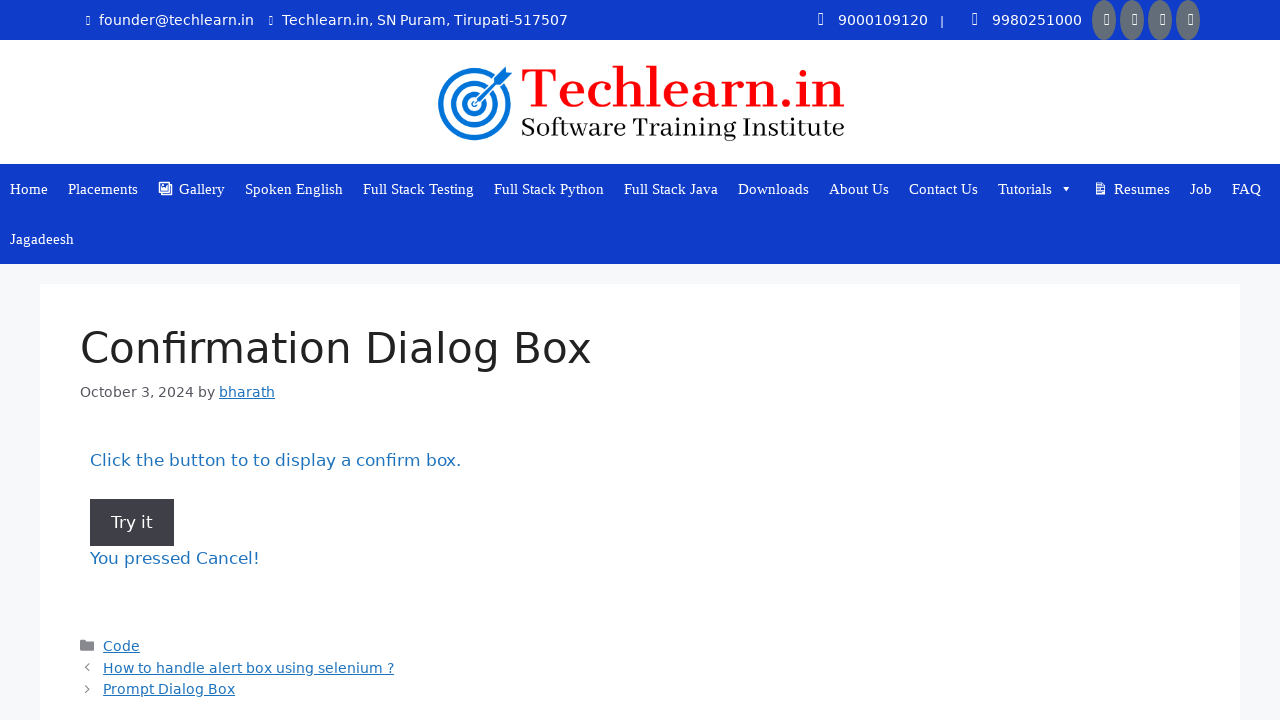

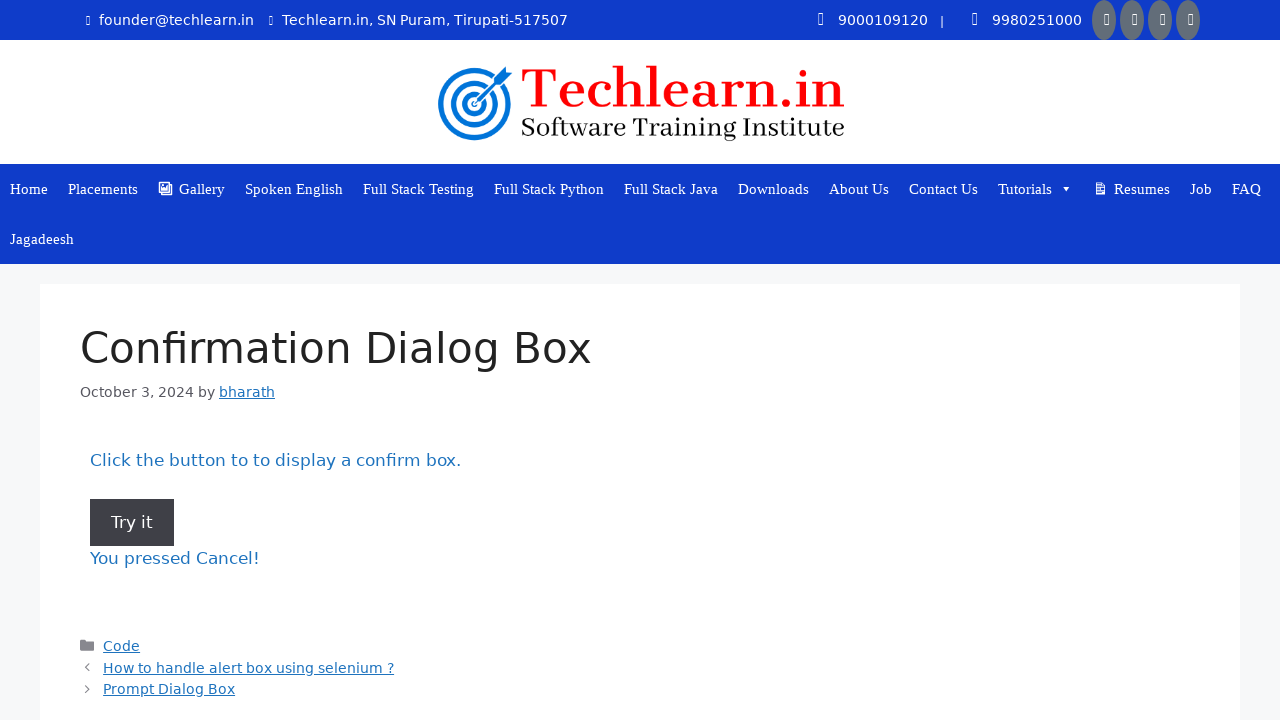